Tests enabling a disabled input field by clicking a label/checkbox that enables it, then verifying the field becomes clickable.

Starting URL: https://selectorshub.com/xpath-practice-page/

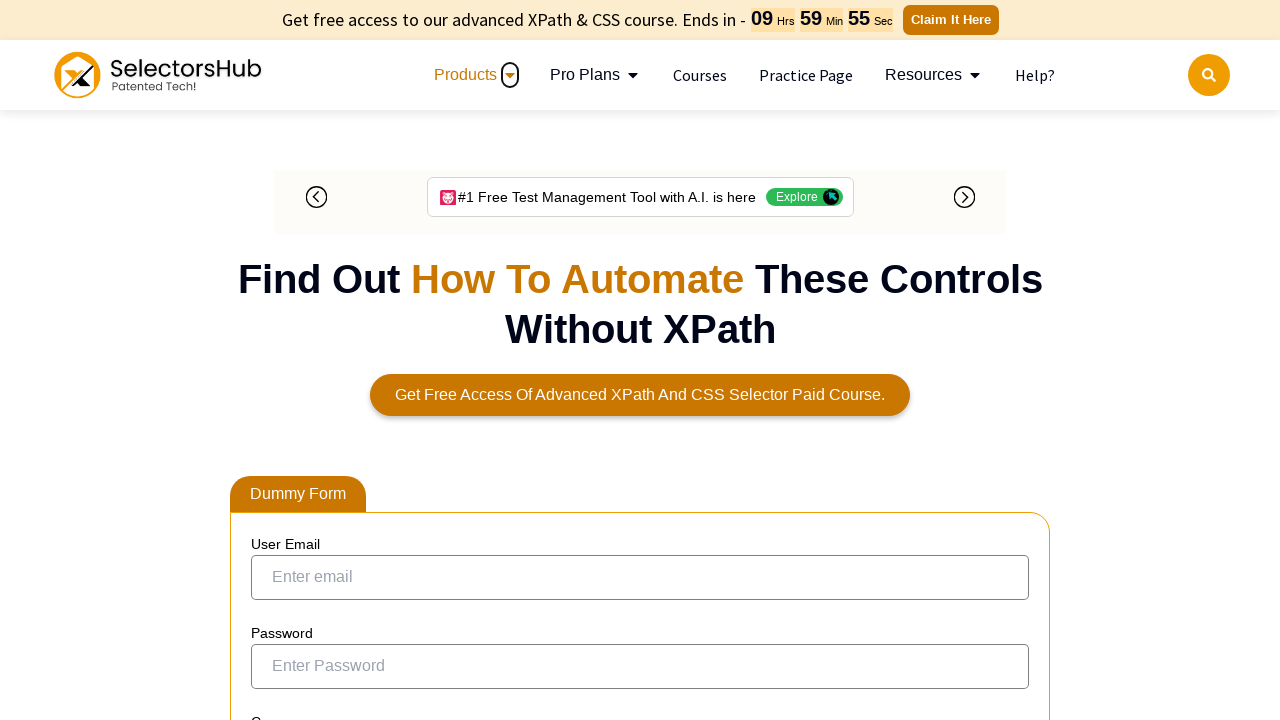

Clicked label to enable the input field at (396, 338) on label:has-text('Can you enter name here through automation')
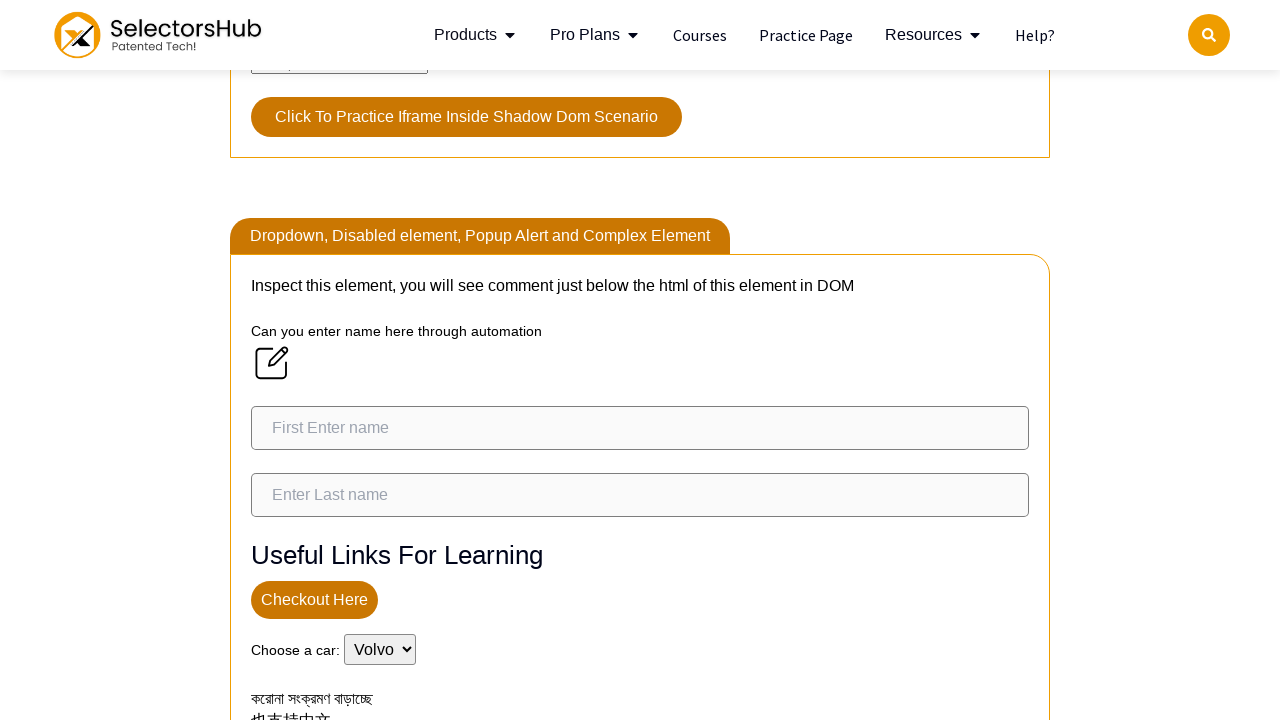

Input field became visible and enabled
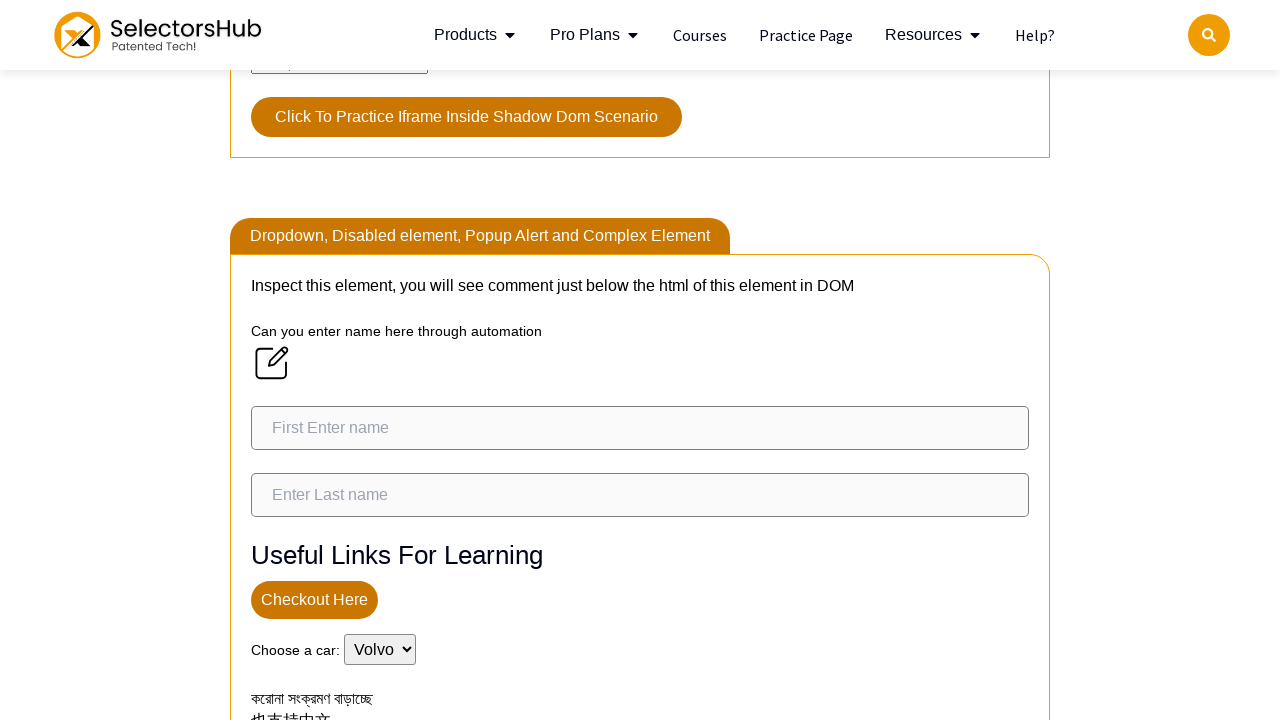

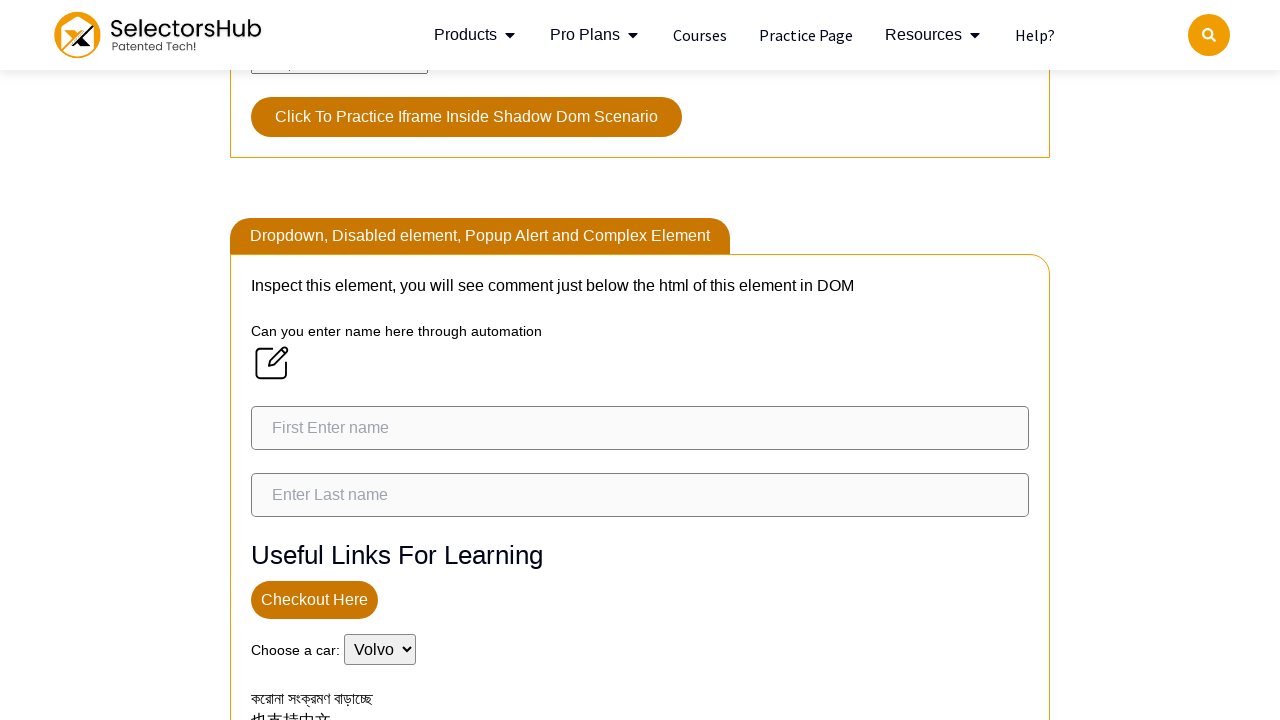